Verifies that the main menu contains the expected navigation labels (Home, Products, About Us, Contact, Upload) by checking each menu item

Starting URL: https://practice-react.sdetunicorns.com/

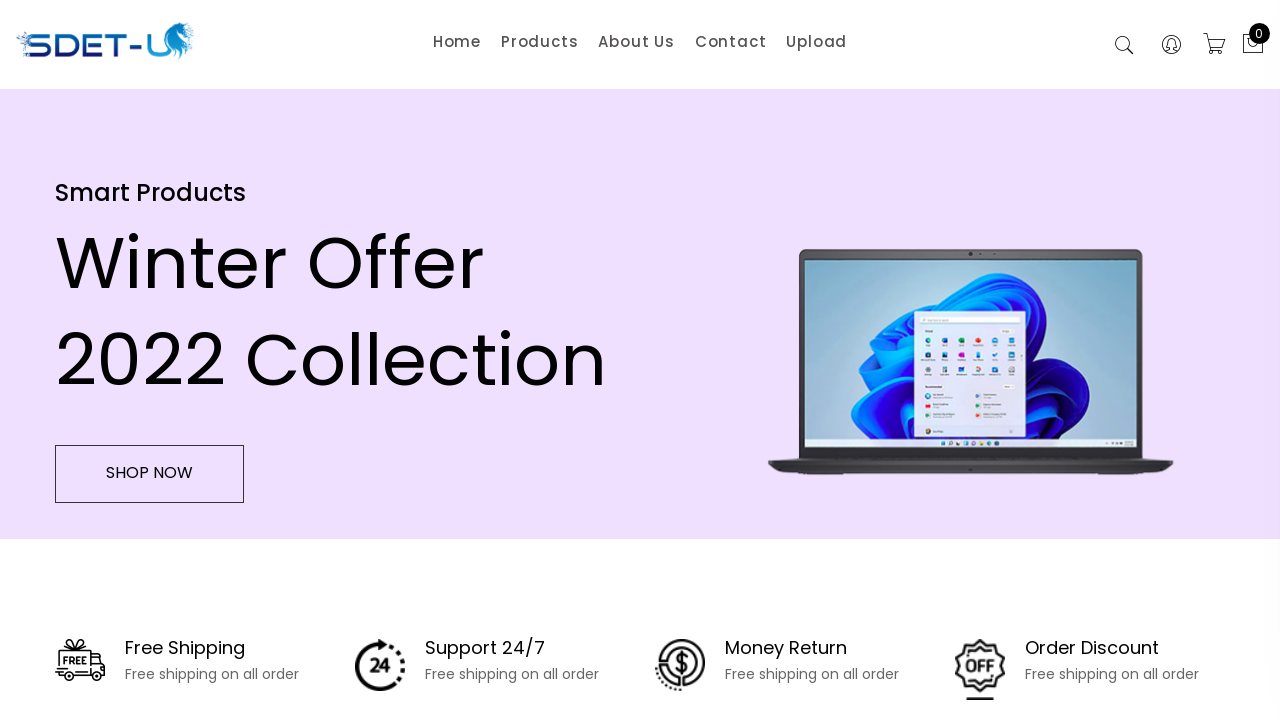

Navigated to https://practice-react.sdetunicorns.com/
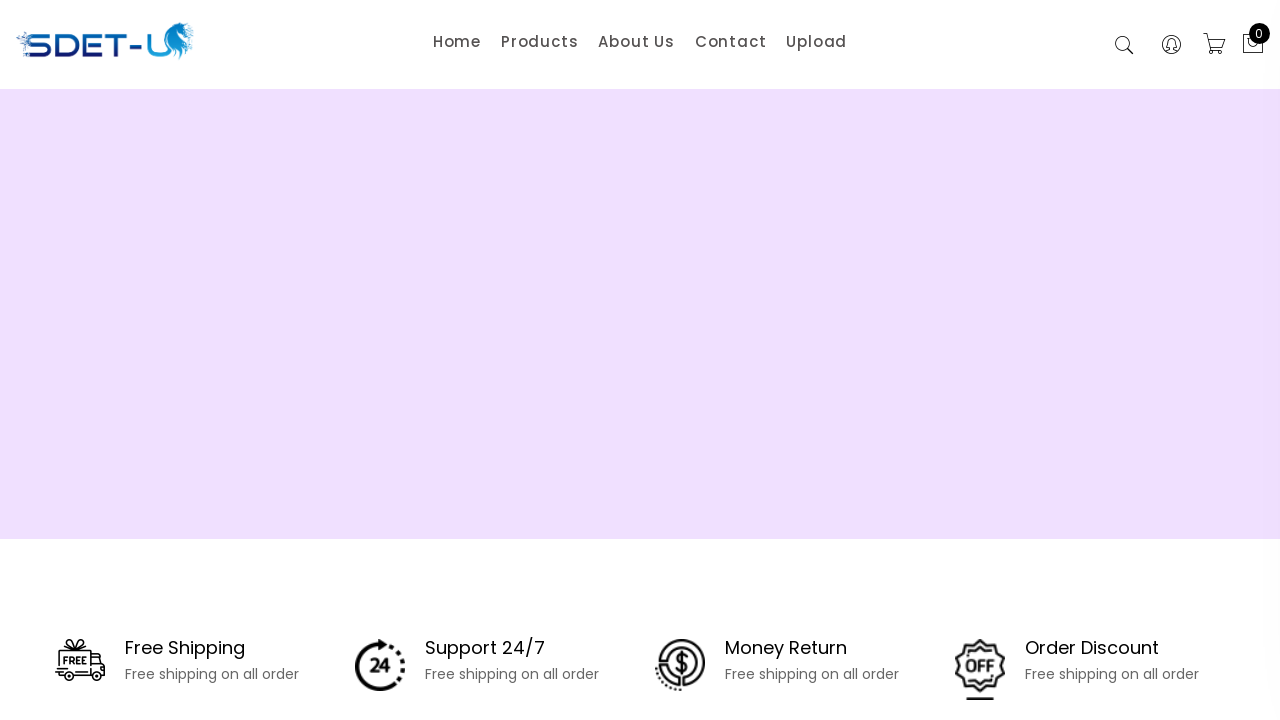

Menu item 'Home' is visible and loaded
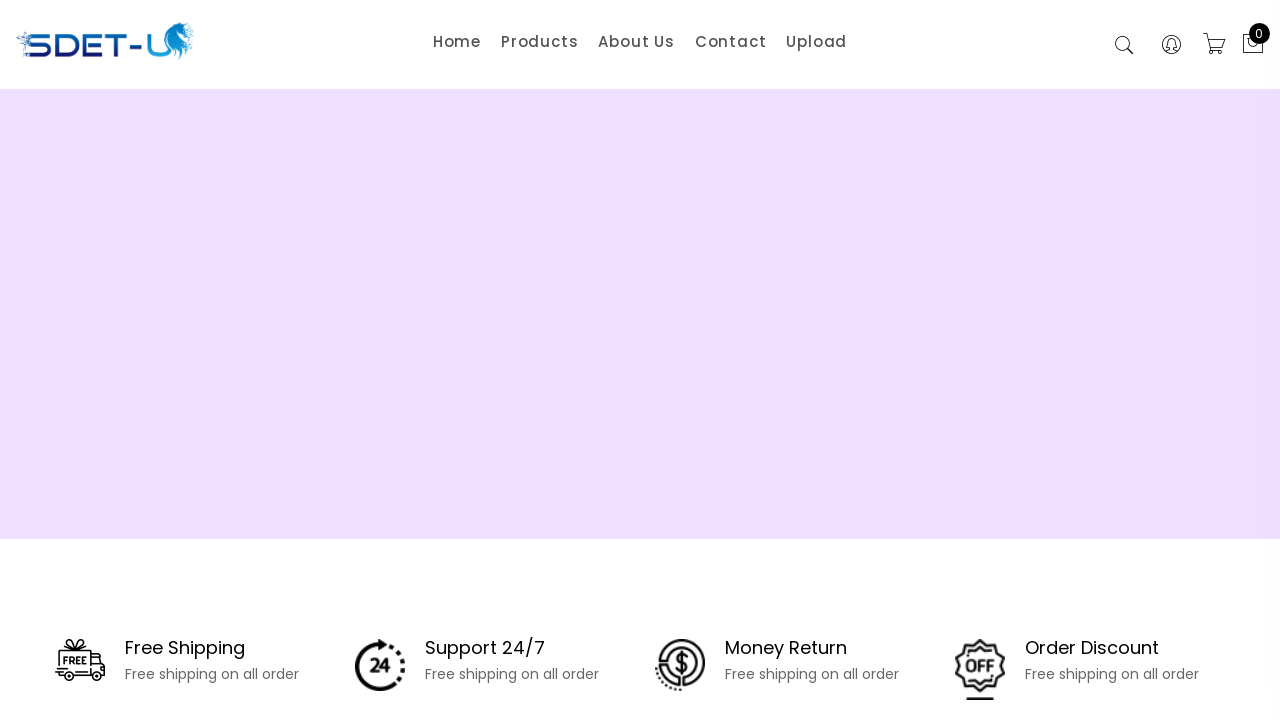

Verified menu item contains text 'Home'
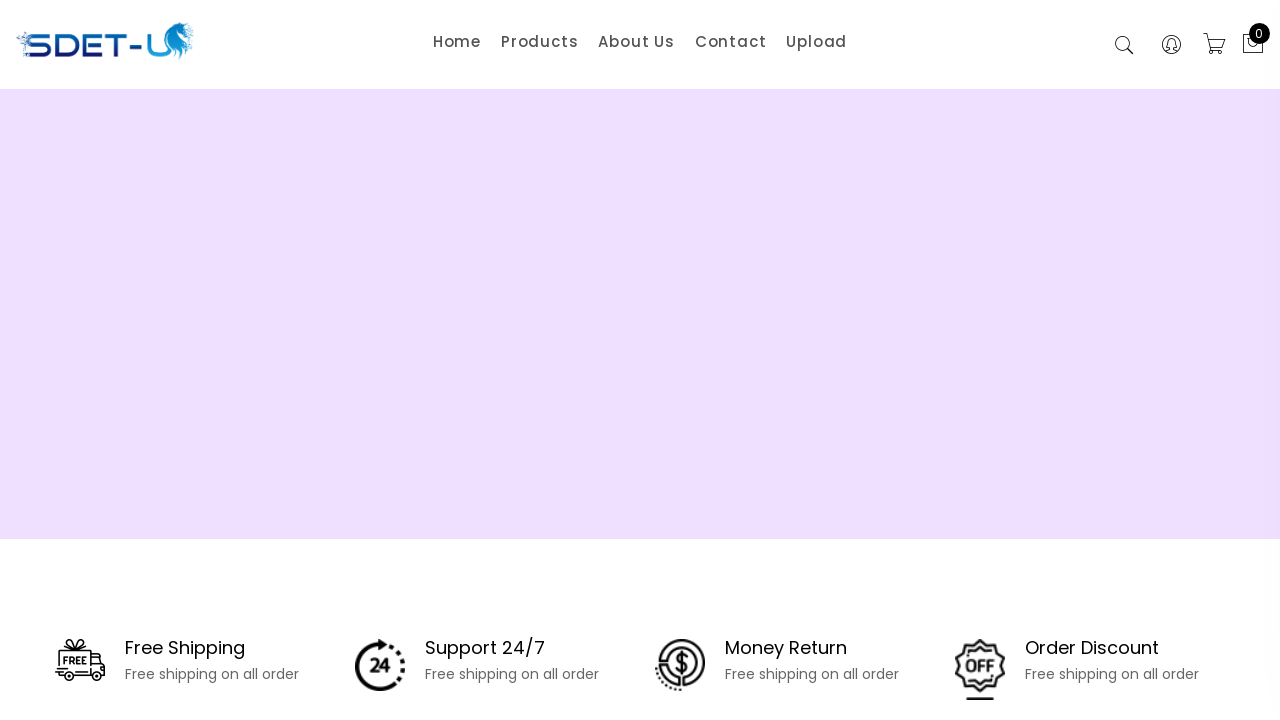

Menu item 'Products' is visible and loaded
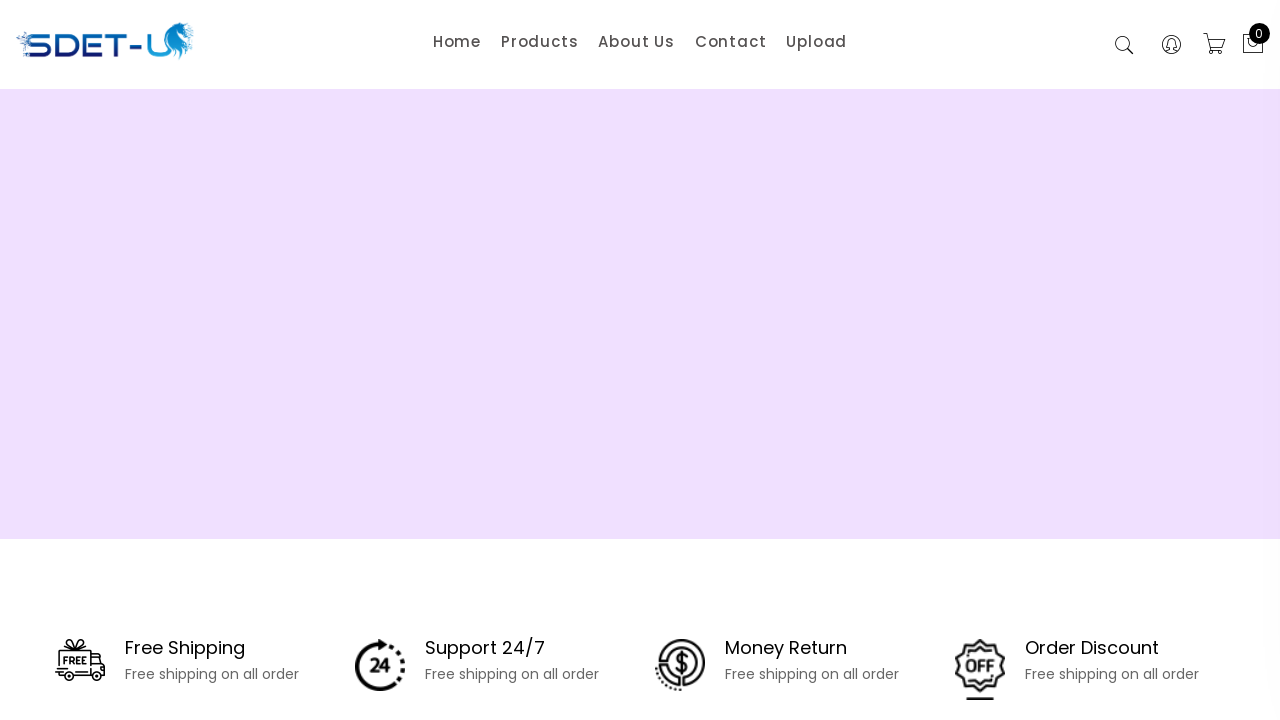

Verified menu item contains text 'Products'
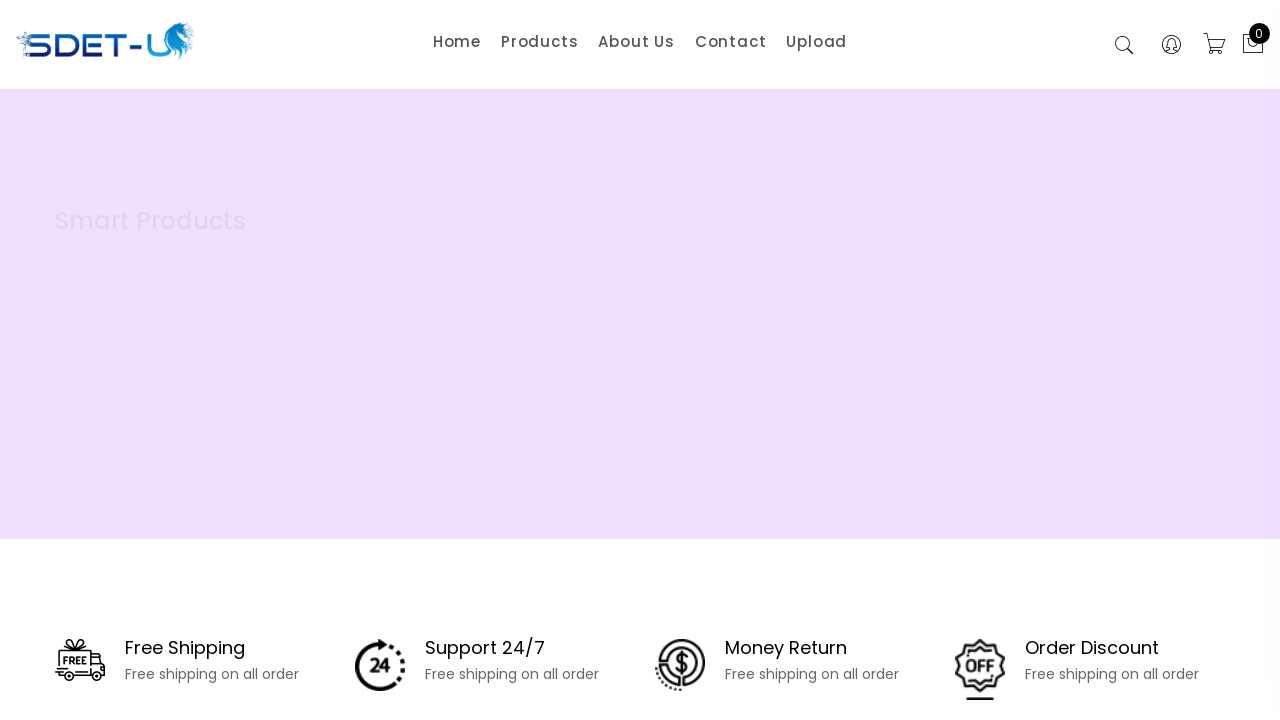

Menu item 'About Us' is visible and loaded
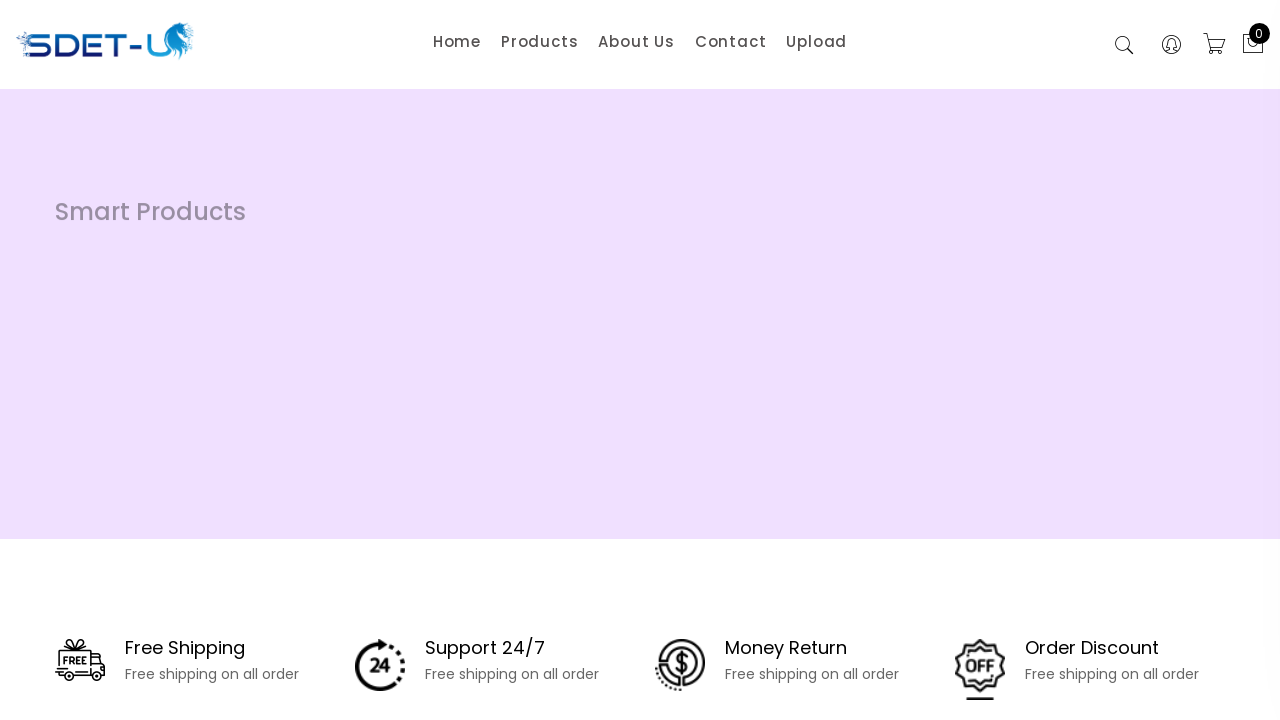

Verified menu item contains text 'About Us'
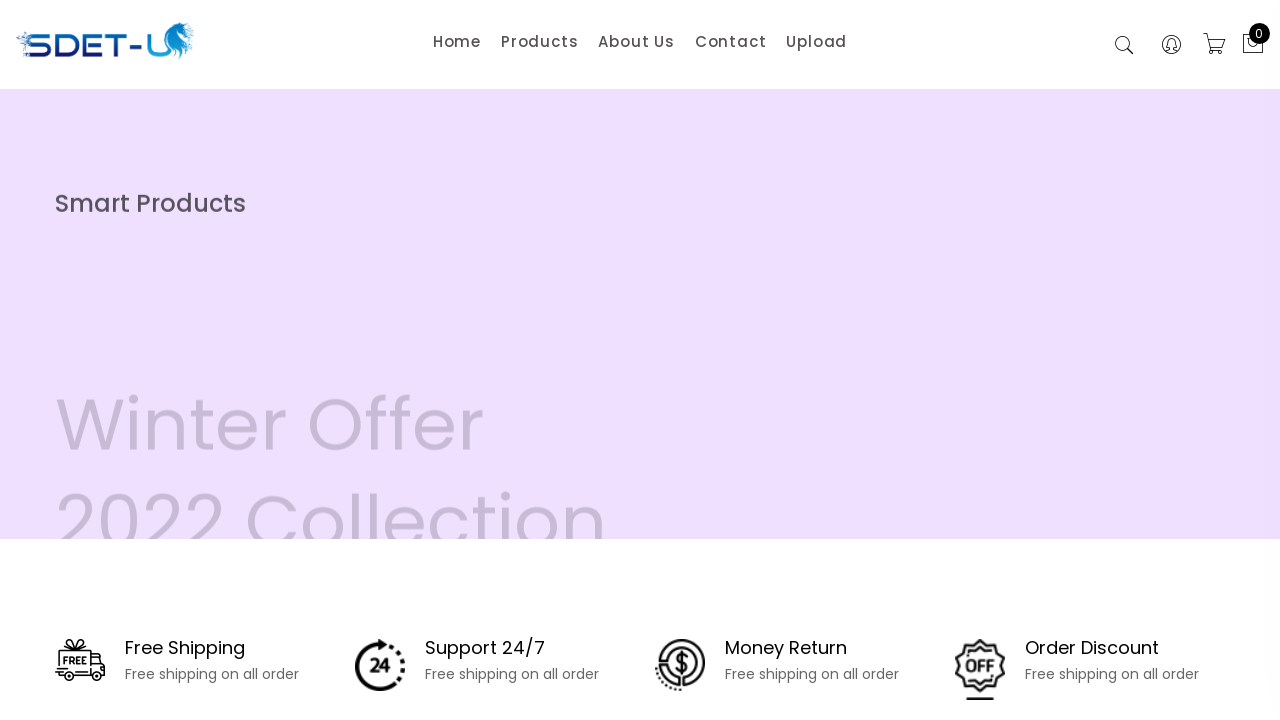

Menu item 'Contact' is visible and loaded
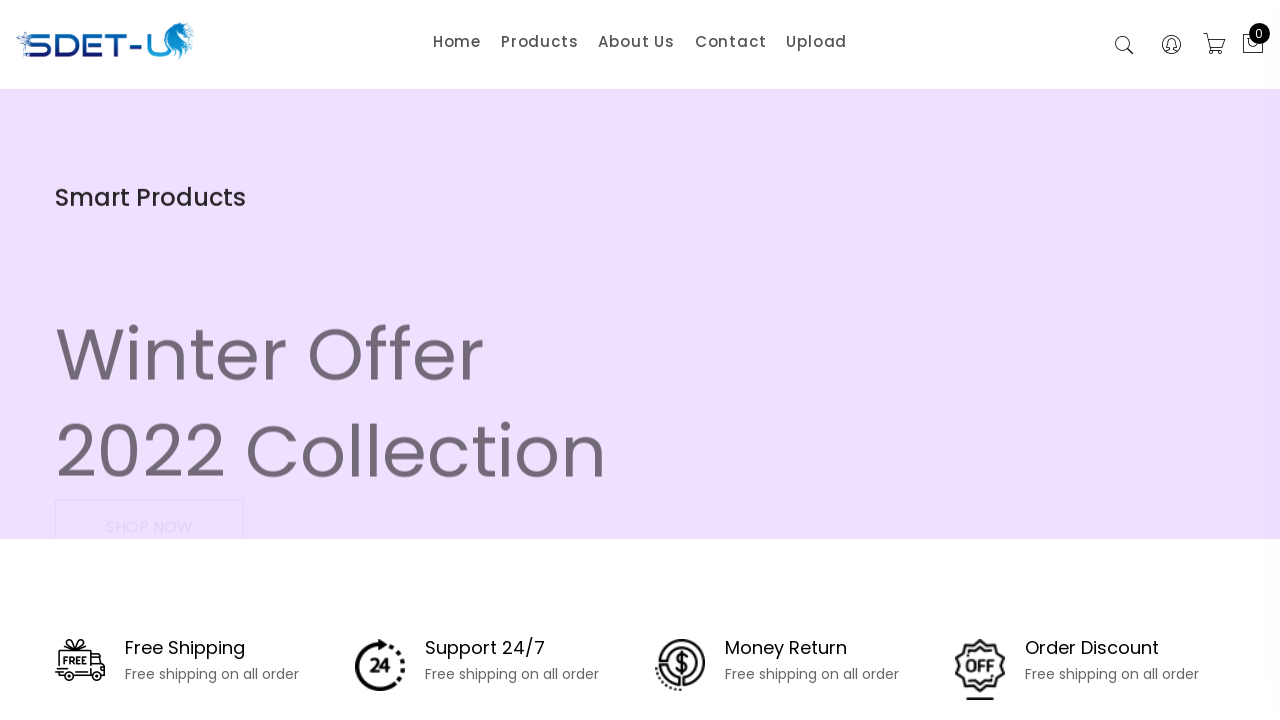

Verified menu item contains text 'Contact'
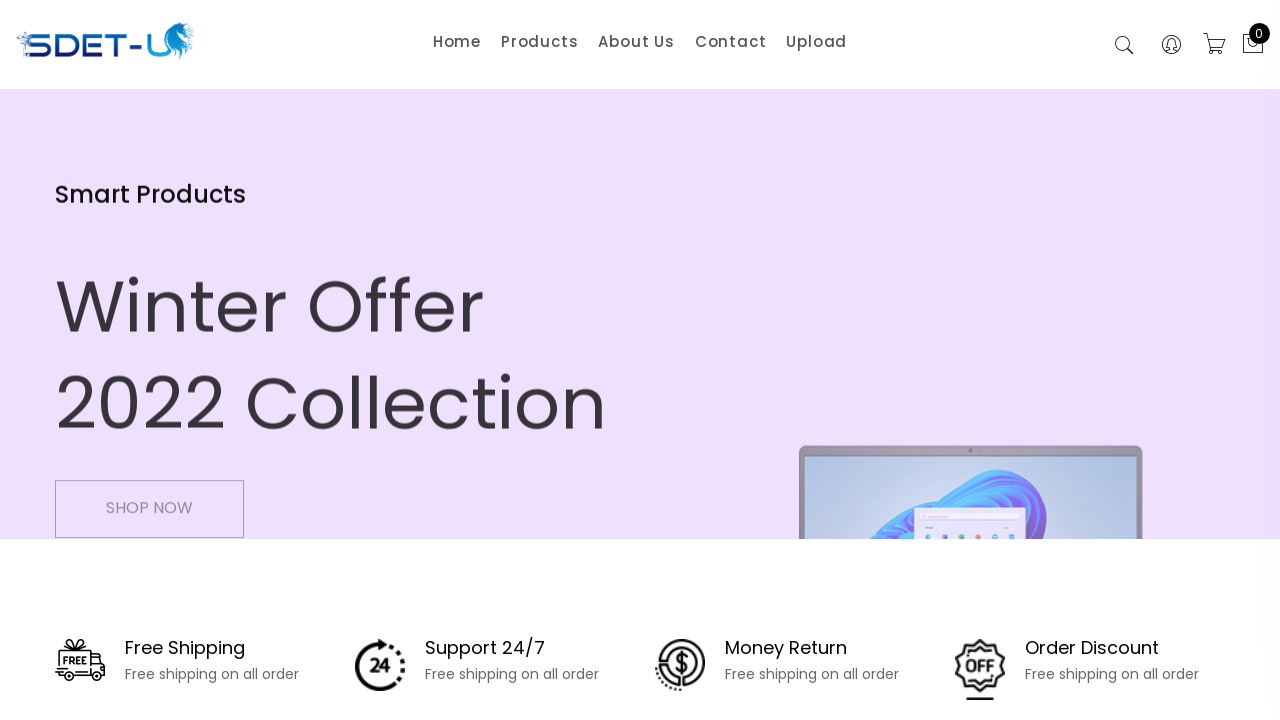

Menu item 'Upload' is visible and loaded
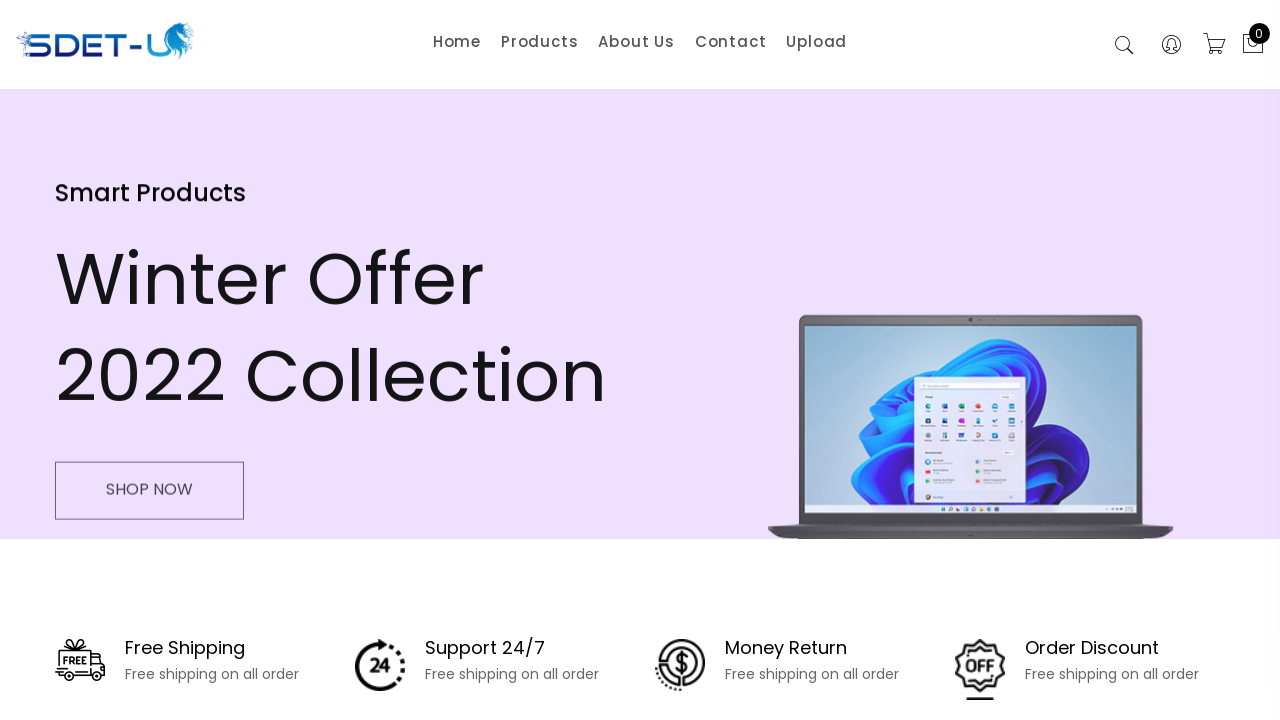

Verified menu item contains text 'Upload'
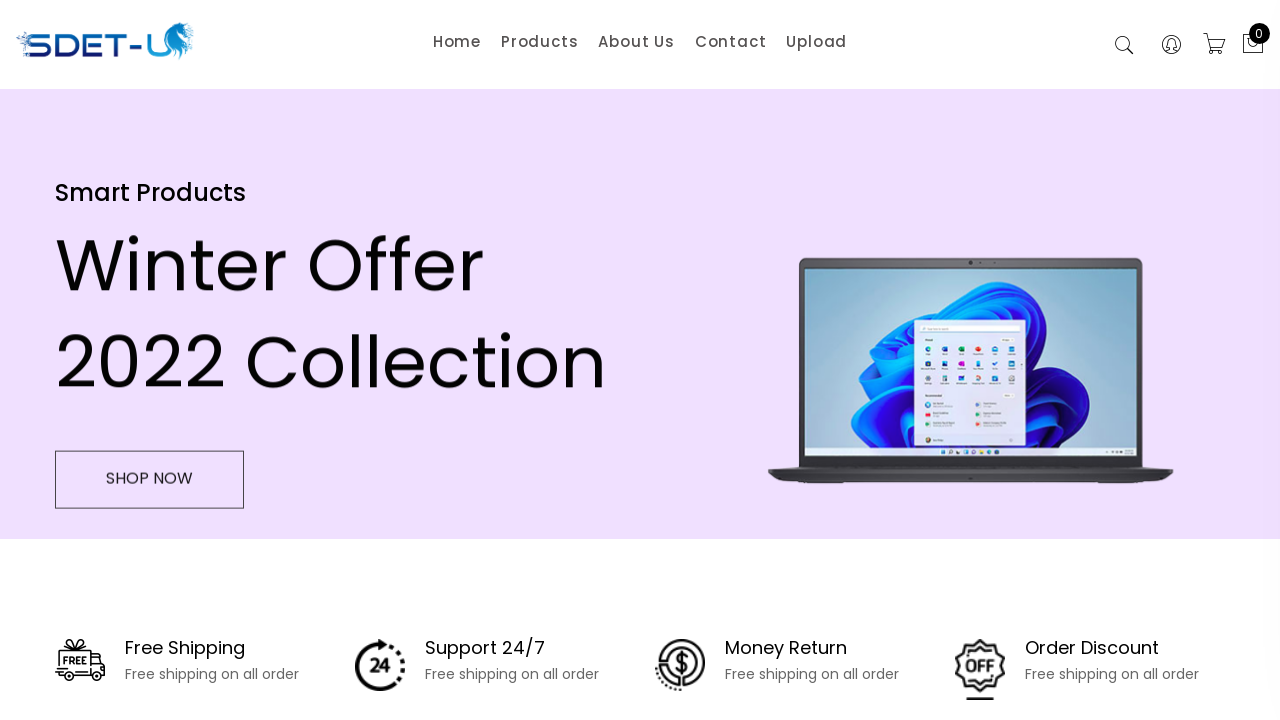

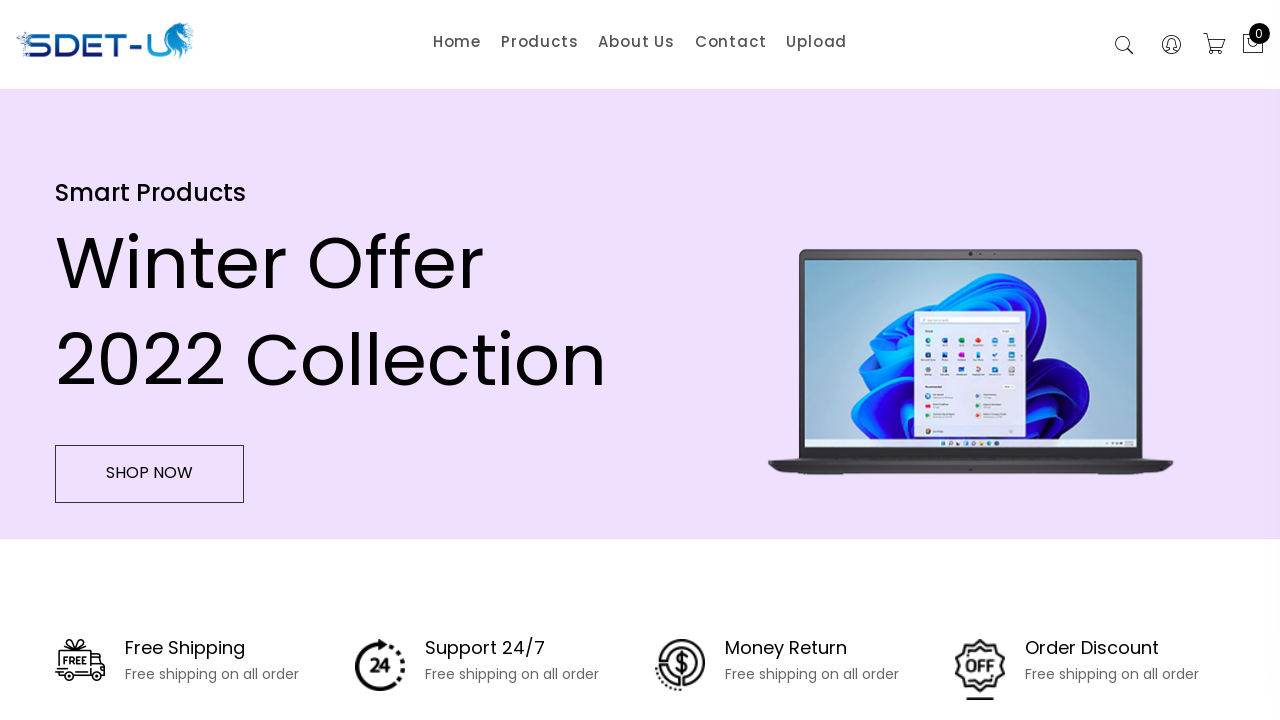